Tests various JavaScript alert types on DemoQA including simple alert, timer alert, confirmation alert, and prompt alert by clicking buttons and interacting with the dialogs

Starting URL: https://demoqa.com/alerts

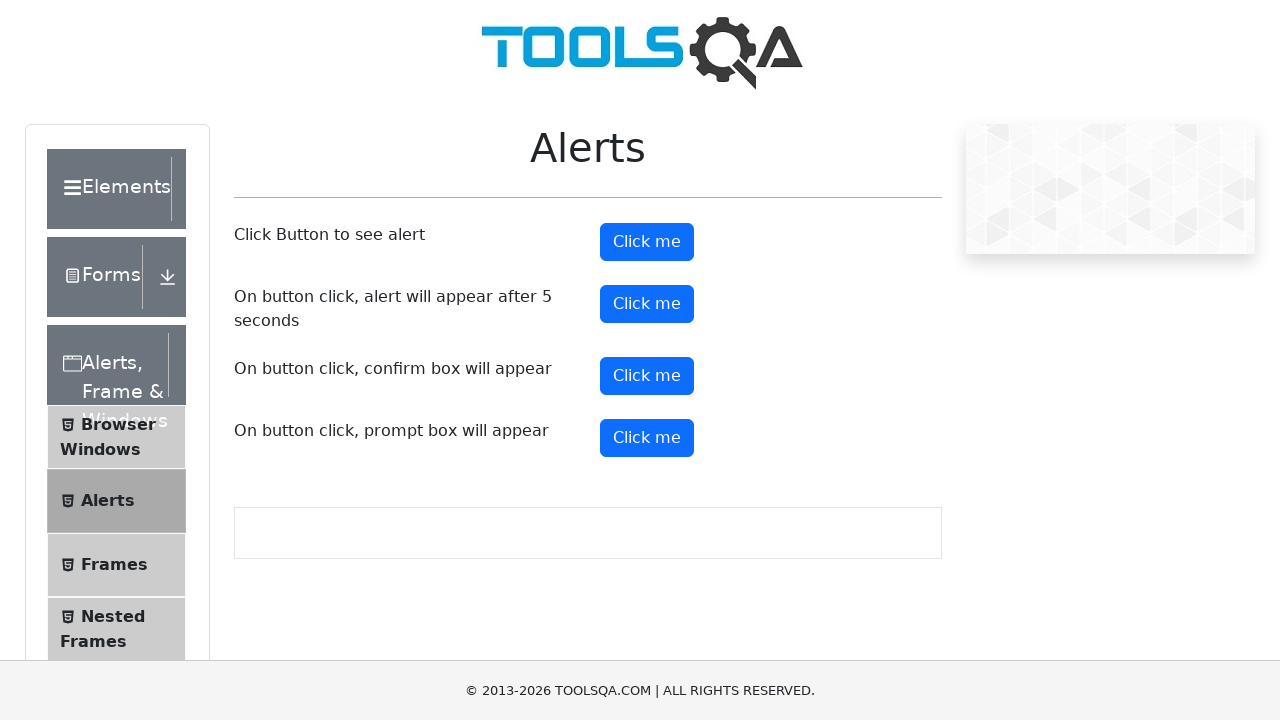

Clicked simple alert button at (647, 242) on #alertButton
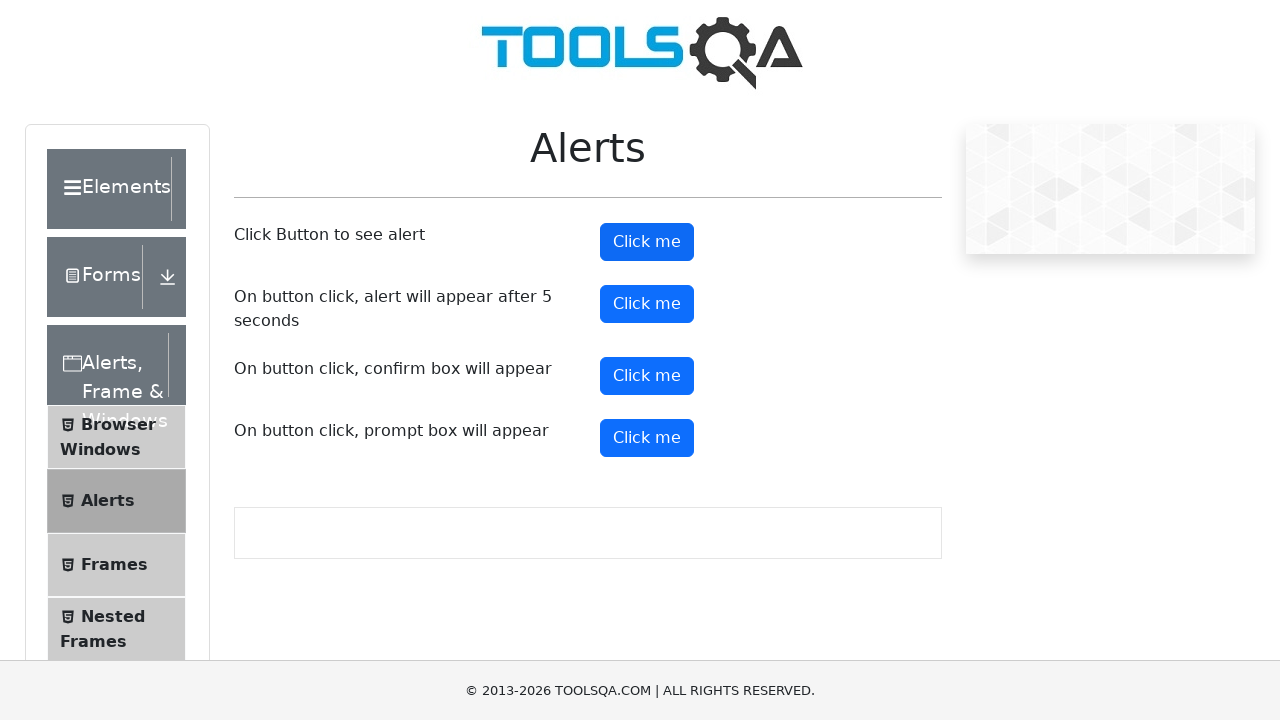

Registered global dialog handler to accept alerts
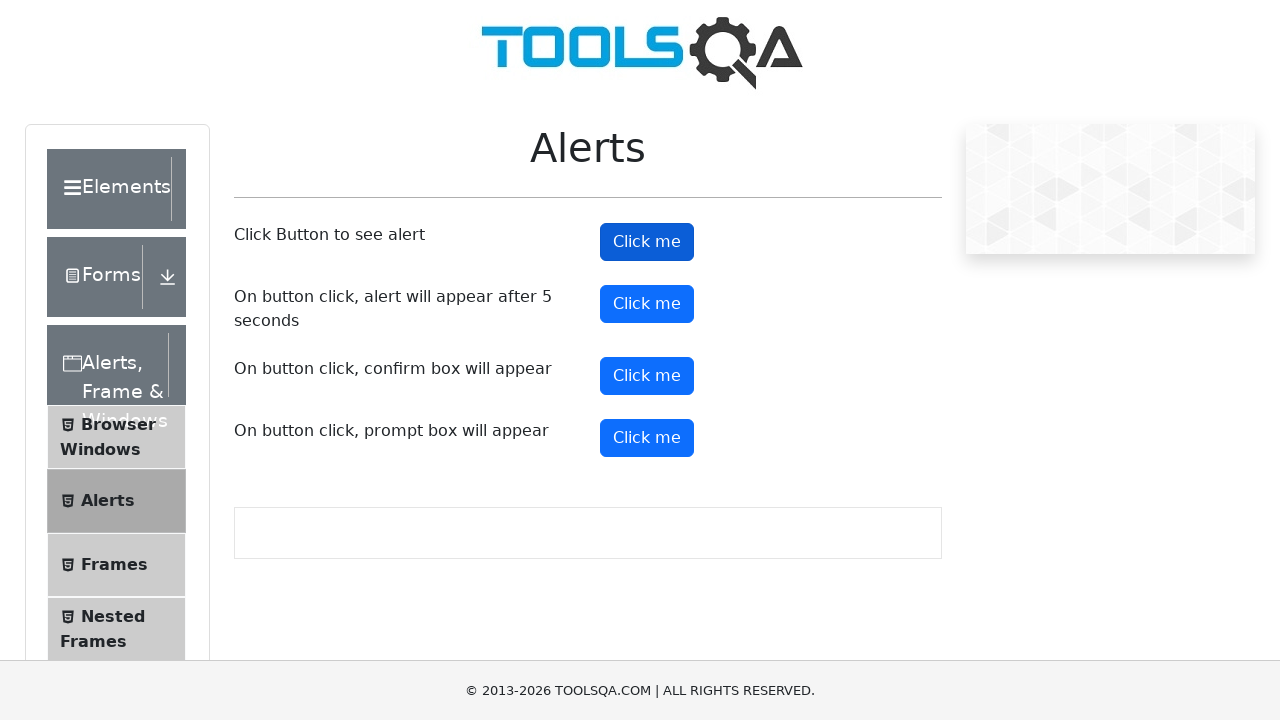

Registered one-time dialog handler for simple alert
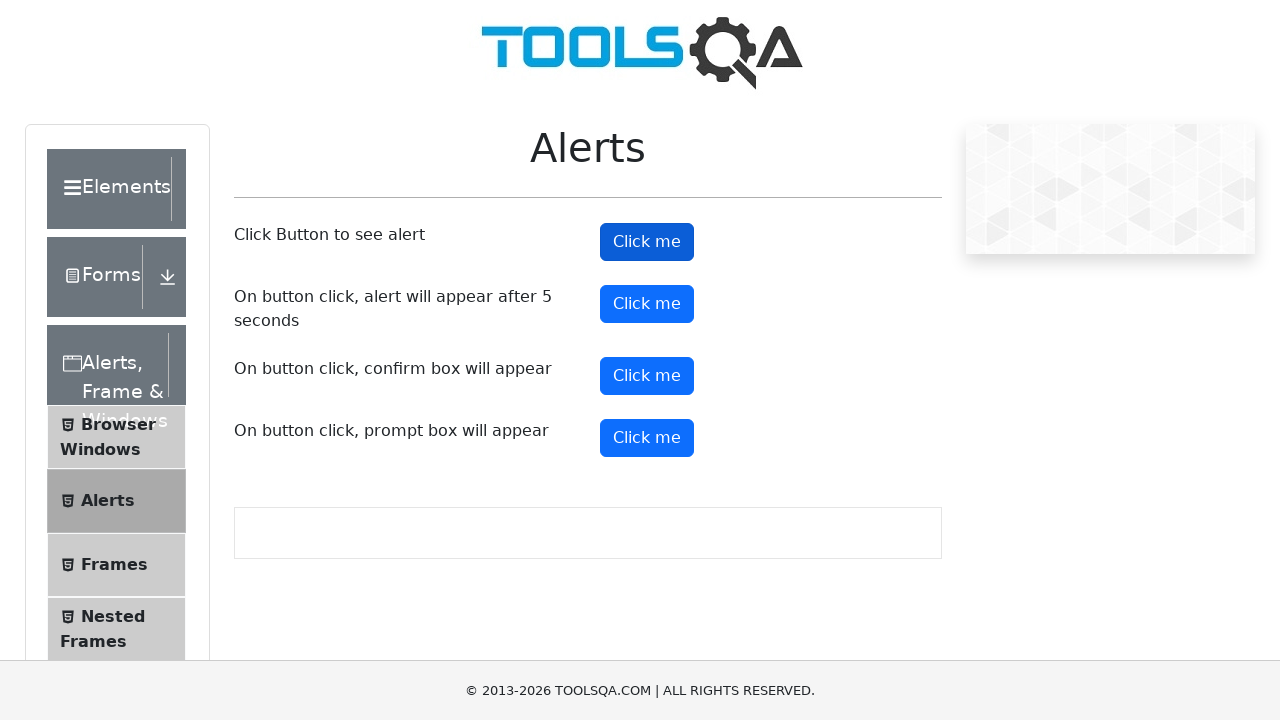

Clicked alert button to trigger simple alert at (647, 242) on #alertButton
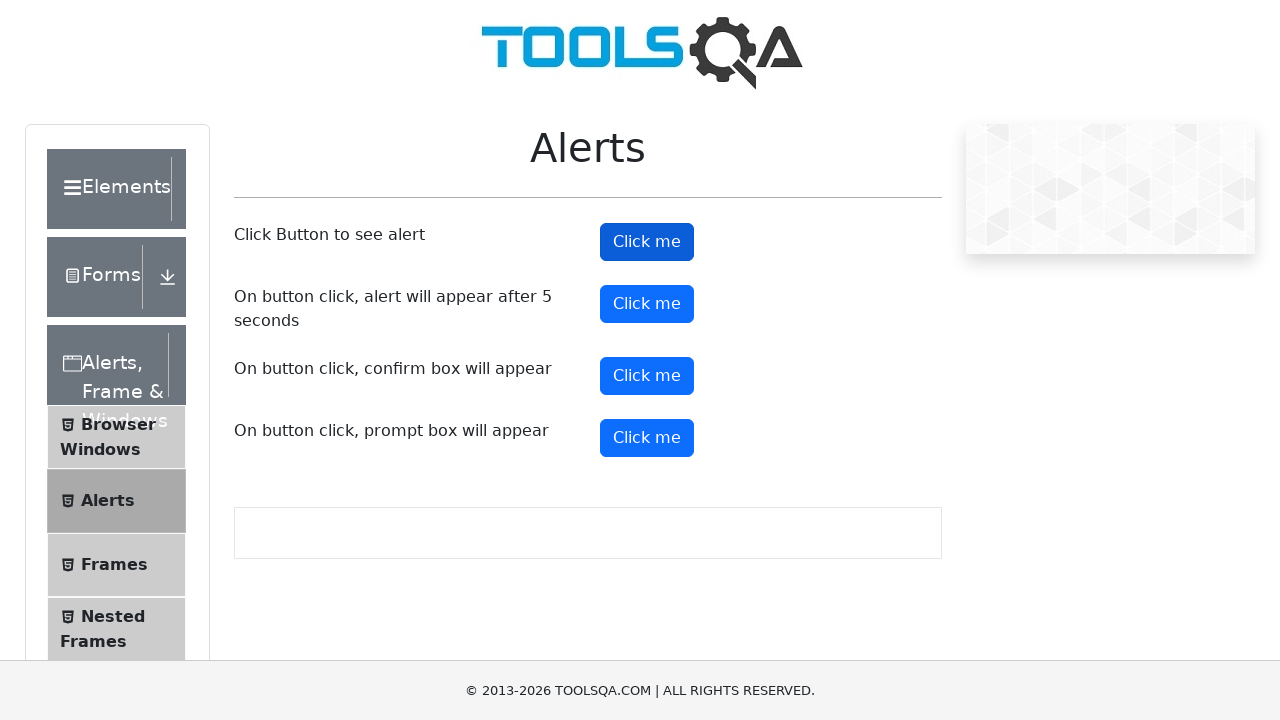

Waited 500ms for simple alert to complete
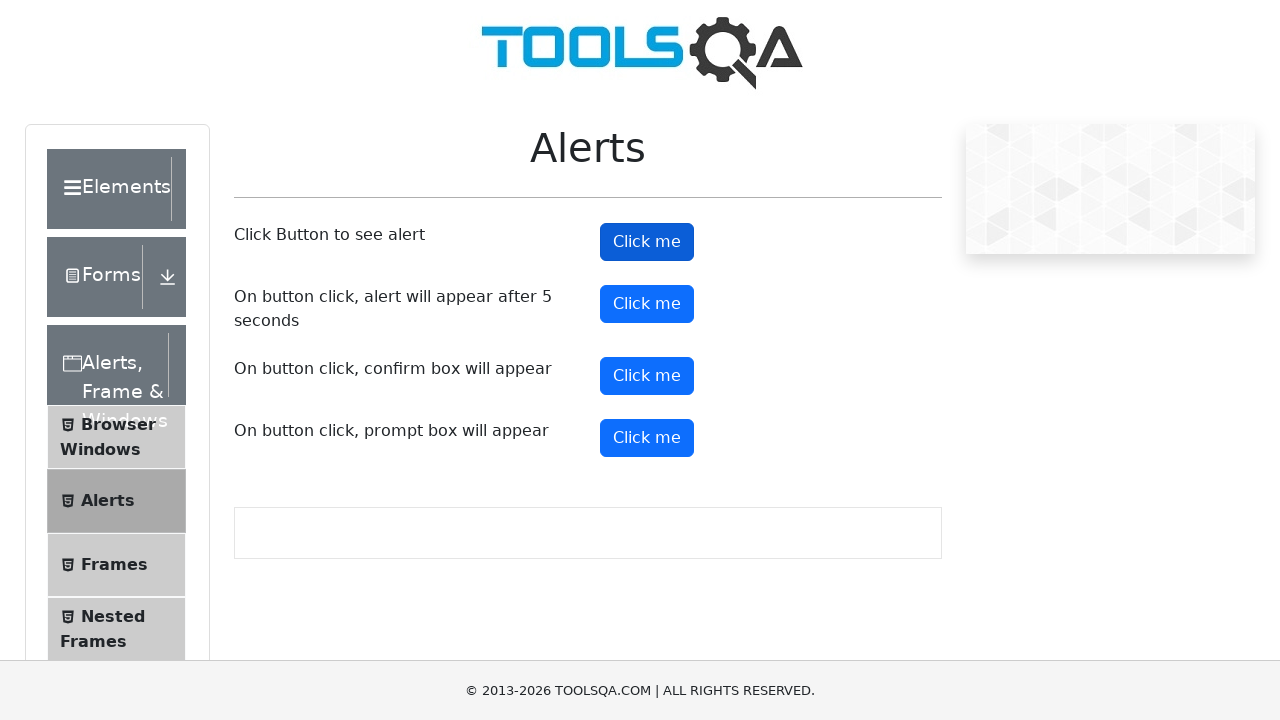

Registered one-time dialog handler for timer alert
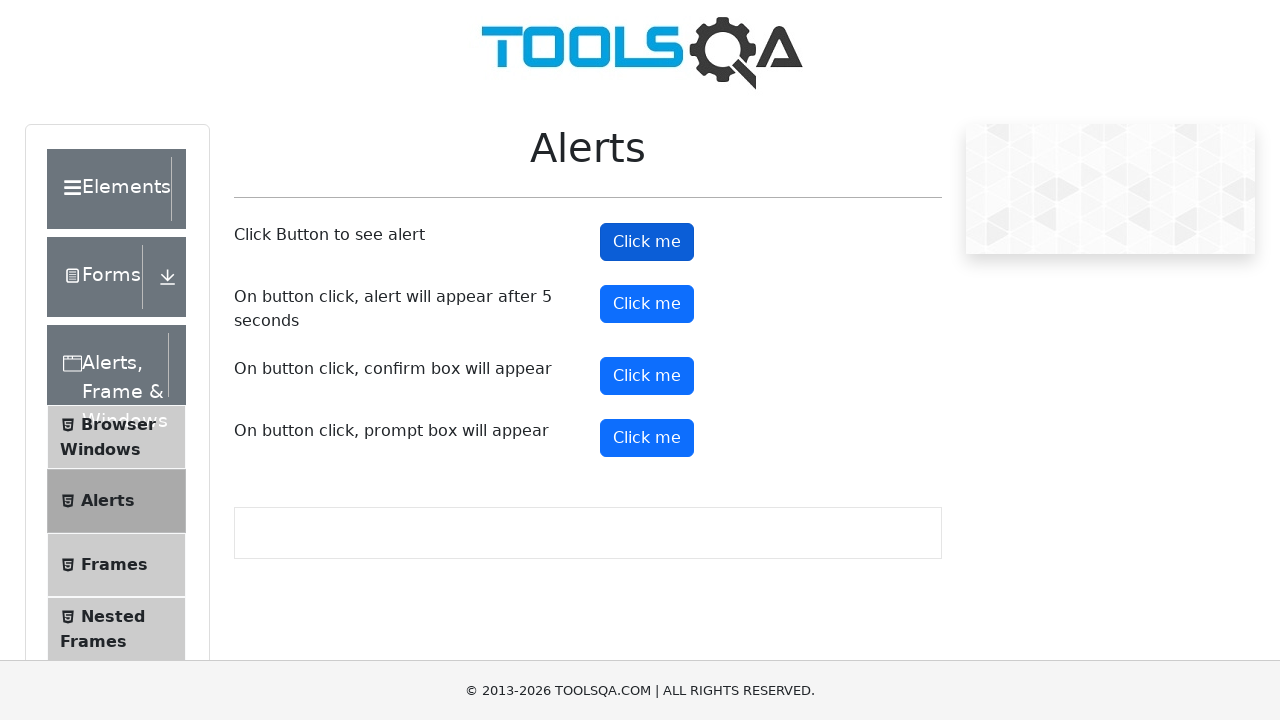

Clicked timer alert button at (647, 304) on #timerAlertButton
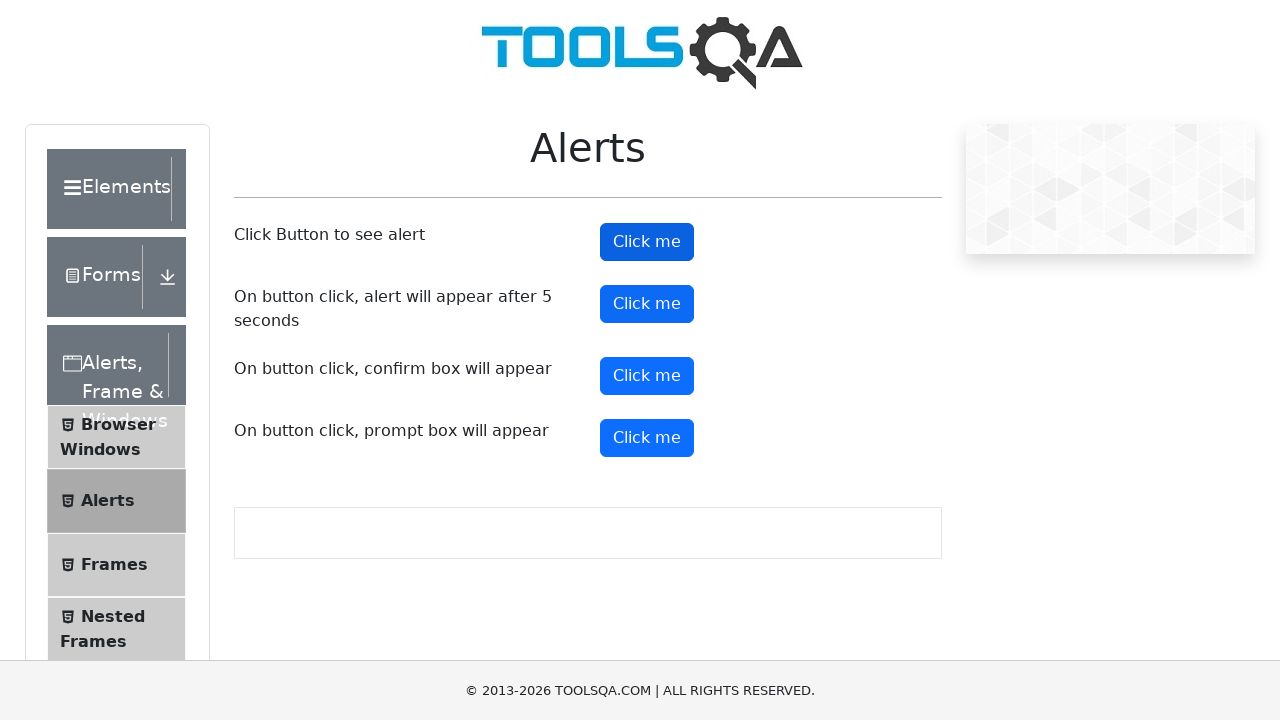

Waited 6000ms for delayed timer alert to appear and be accepted
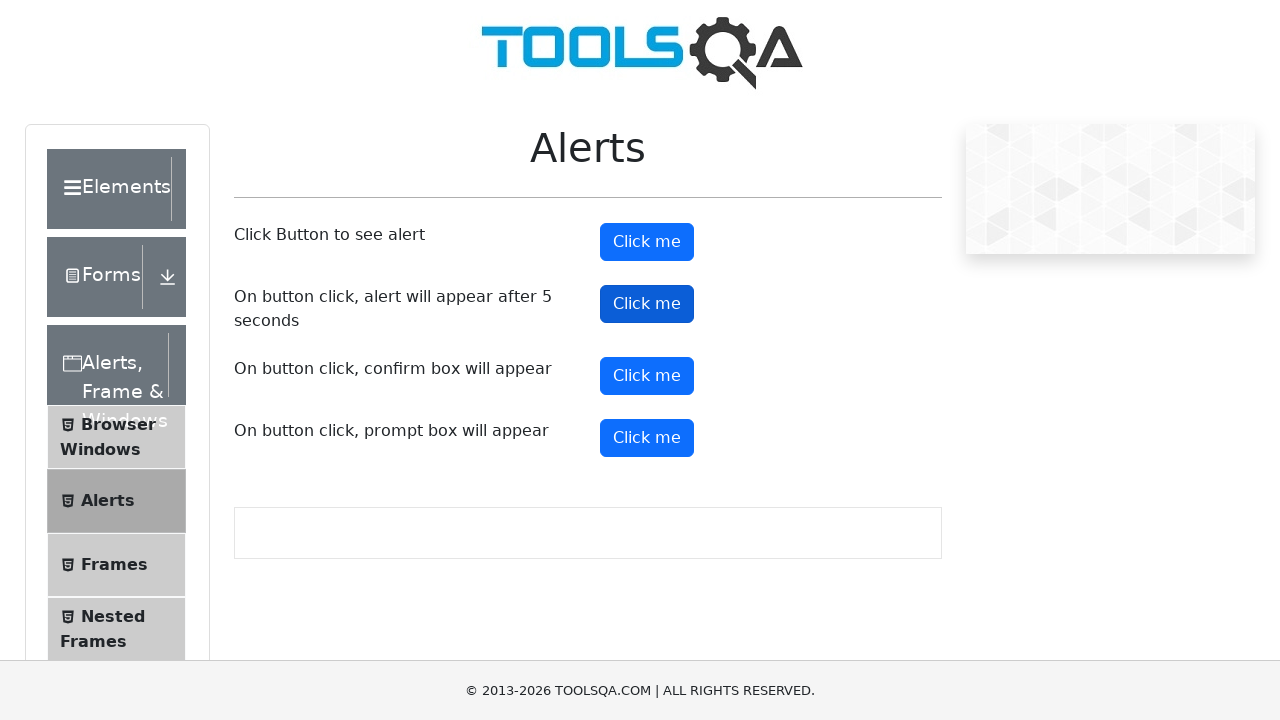

Registered one-time dialog handler for confirmation alert
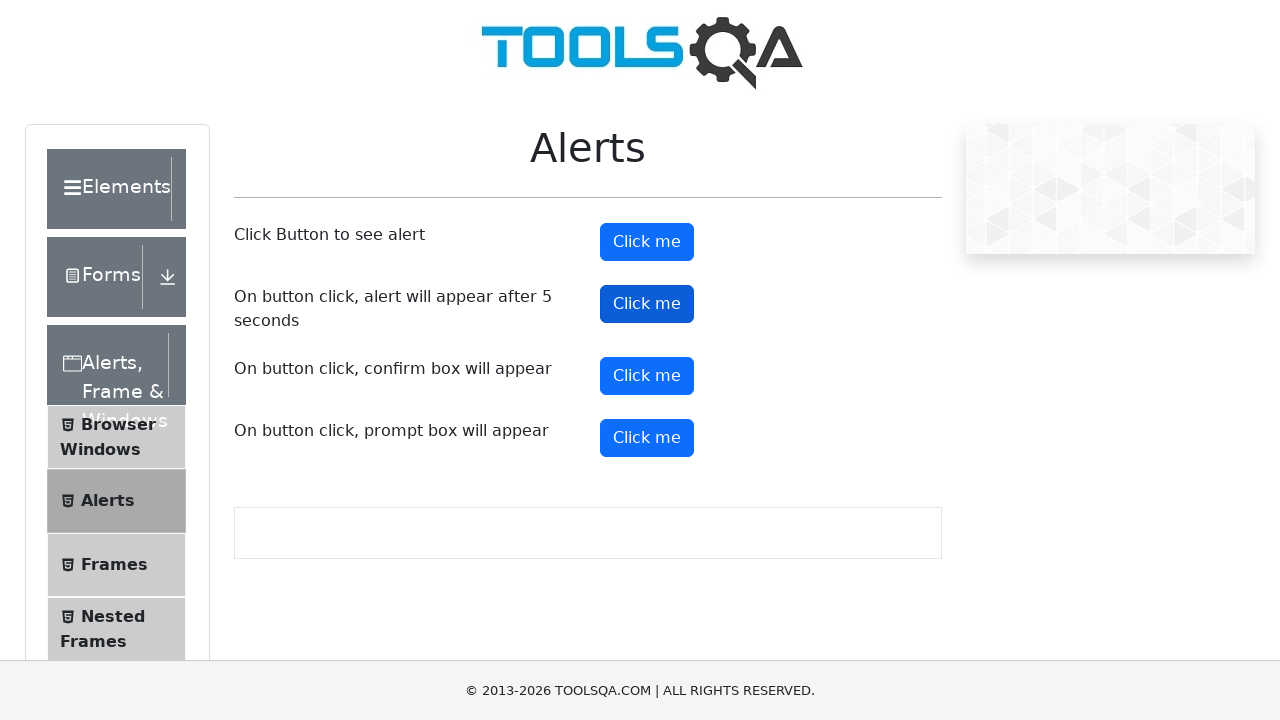

Clicked confirmation alert button at (647, 376) on #confirmButton
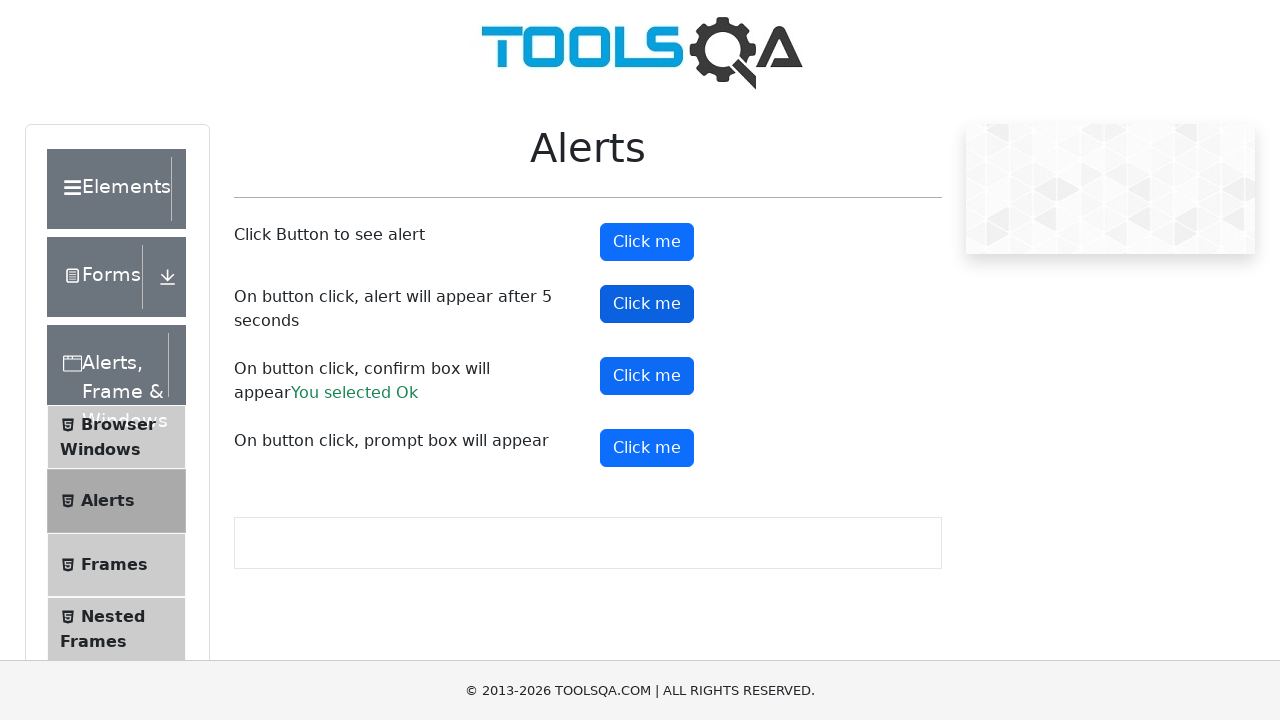

Waited 500ms and dismissed confirmation alert
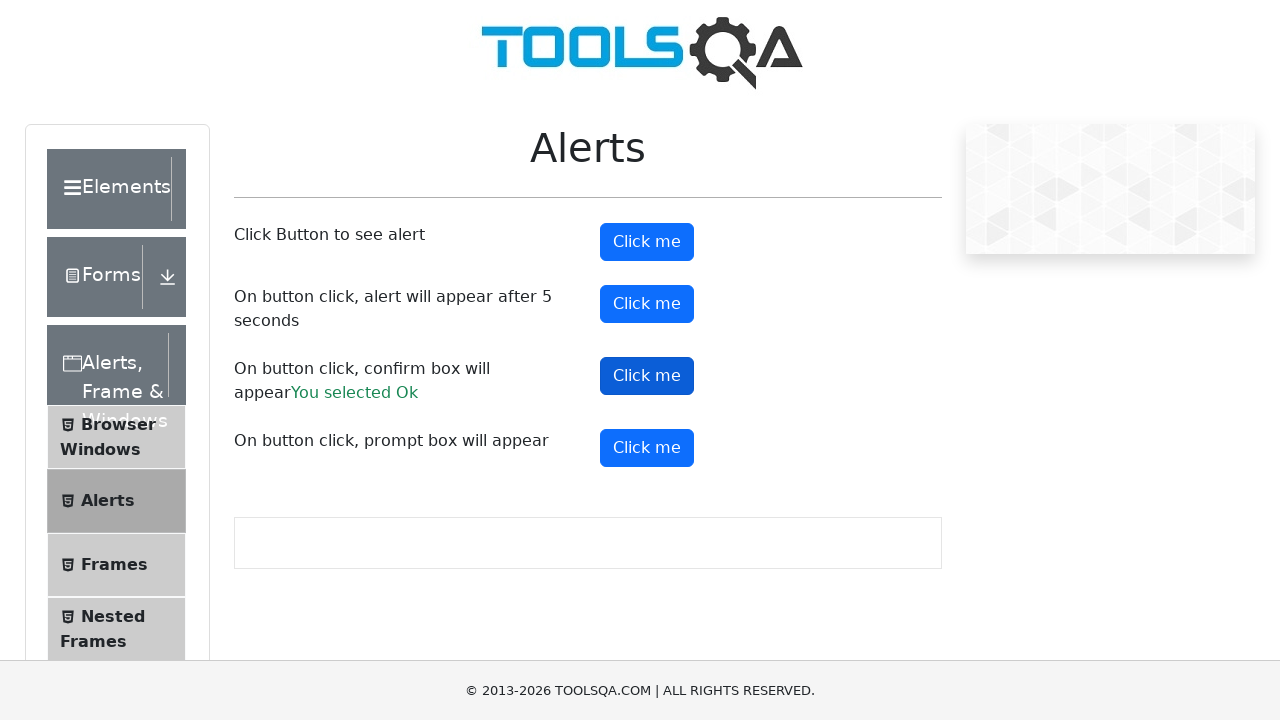

Registered one-time dialog handler for prompt alert with text 'Tharun Testing'
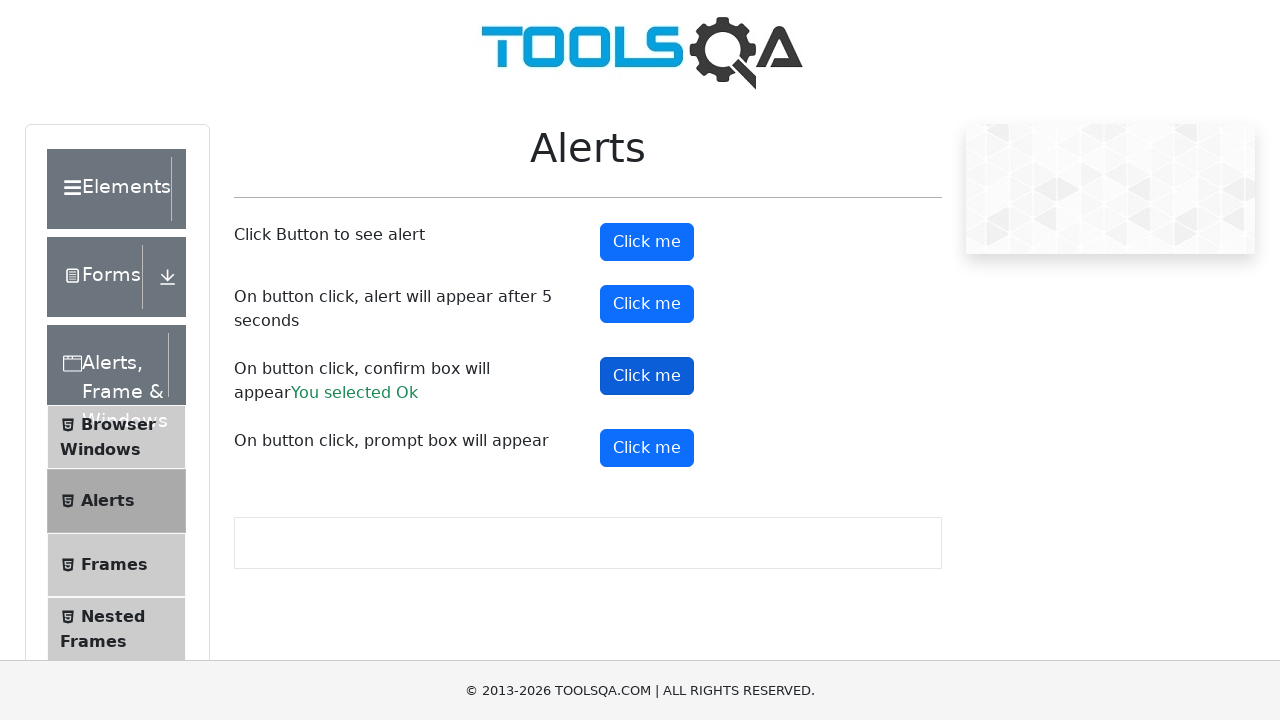

Clicked prompt alert button at (647, 448) on #promtButton
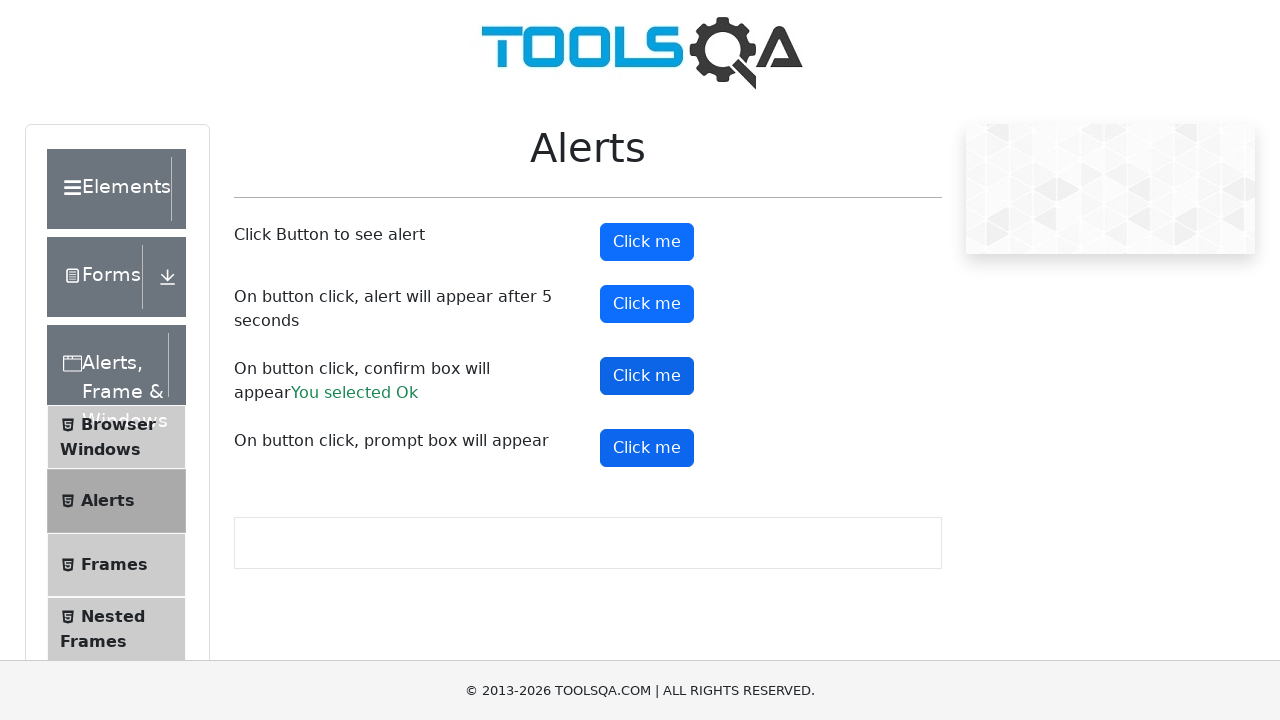

Waited 500ms for prompt alert to complete
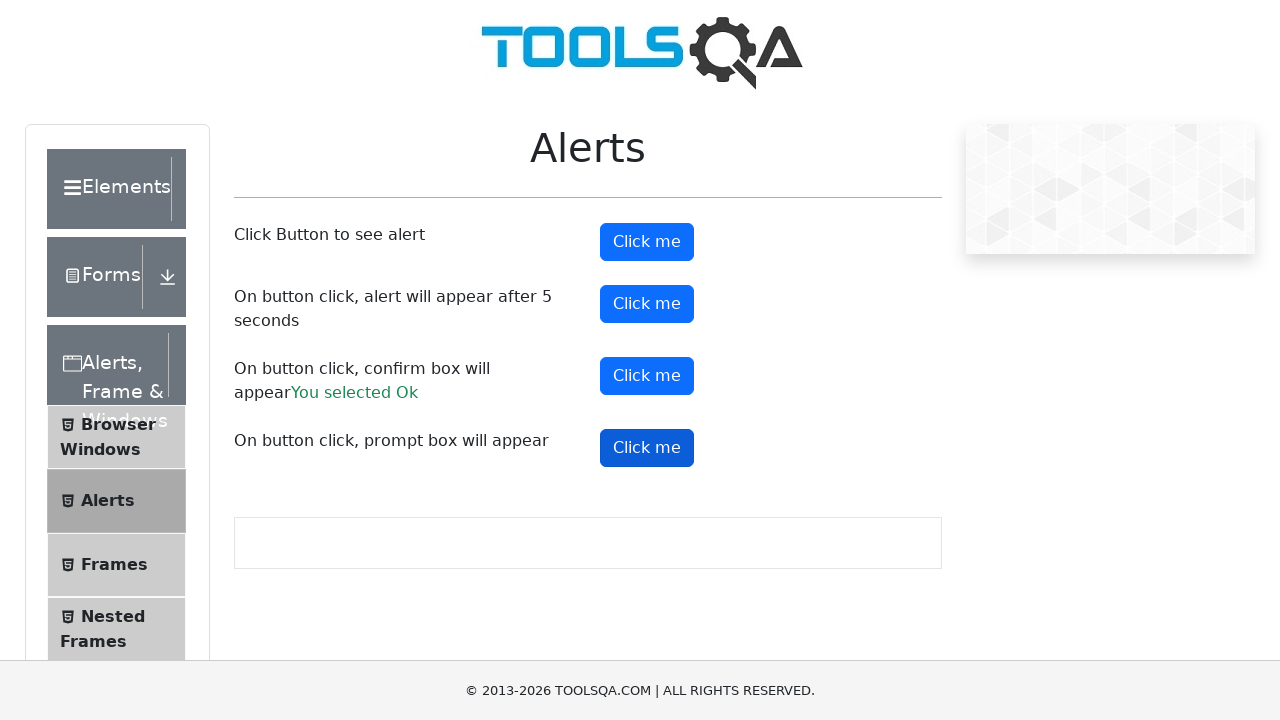

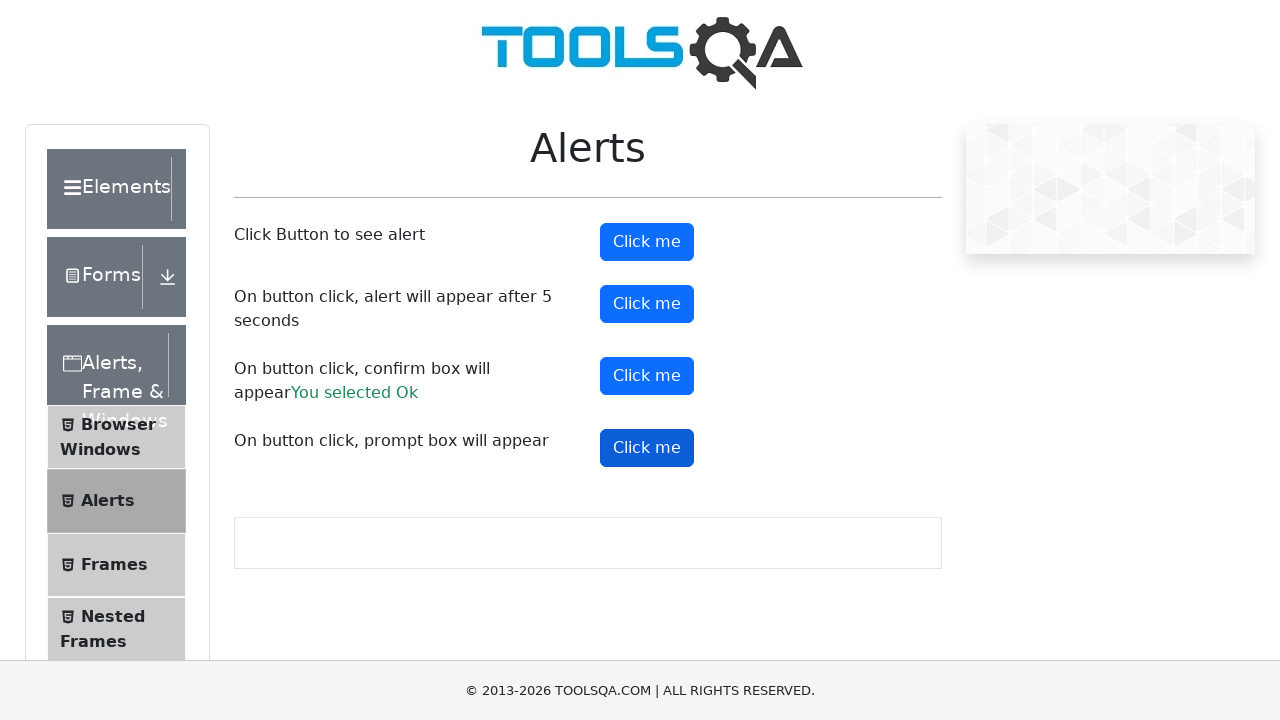